Tests an e-commerce vegetable shop by adding specific items (Cucumber, Broccoli, Beetroot, Carrot) to cart, proceeding to checkout, and applying a promo code to verify the discount functionality.

Starting URL: https://rahulshettyacademy.com/seleniumPractise/

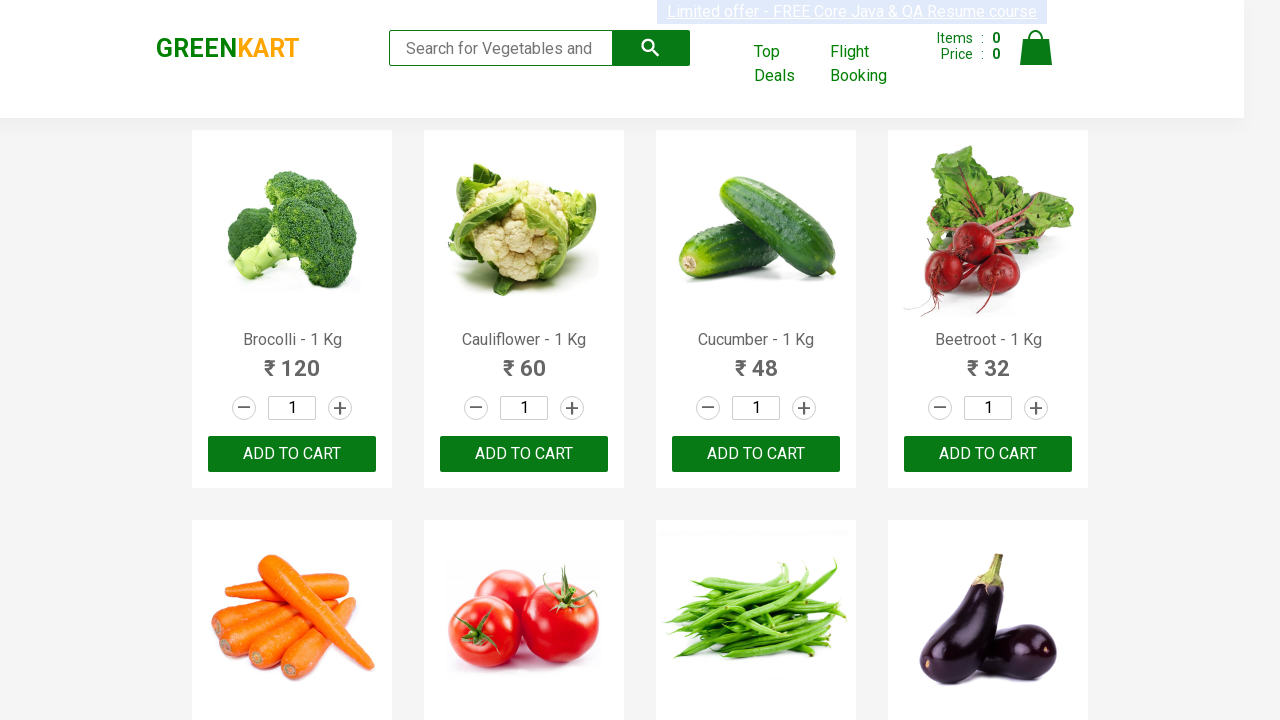

Waited for product list to load
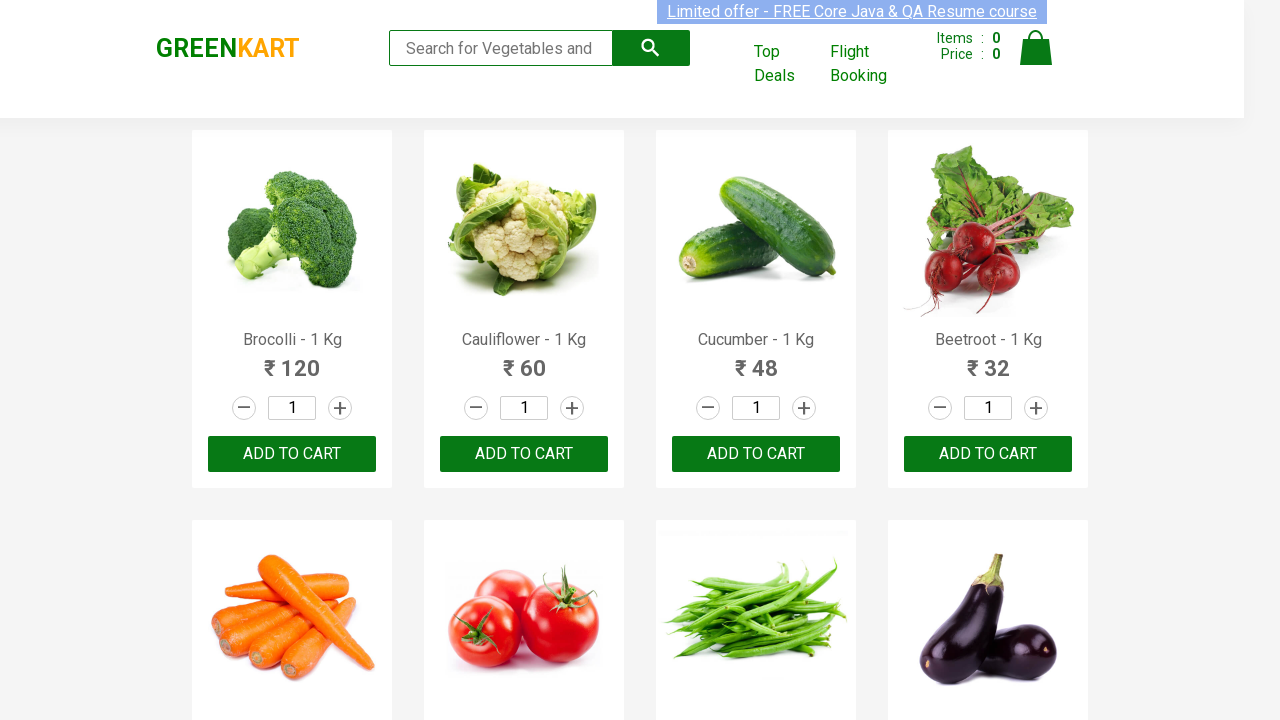

Retrieved all product elements from the page
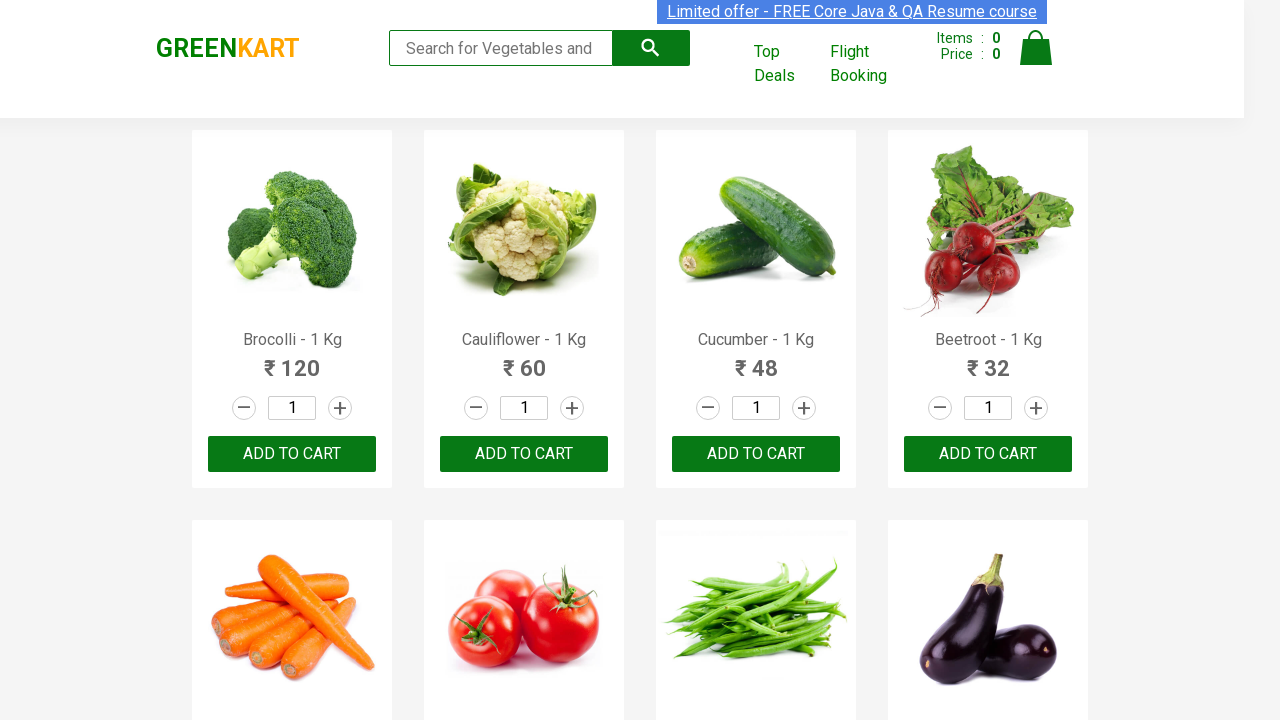

Added Brocolli to cart (item 1/4) at (292, 454) on .product-action button >> nth=0
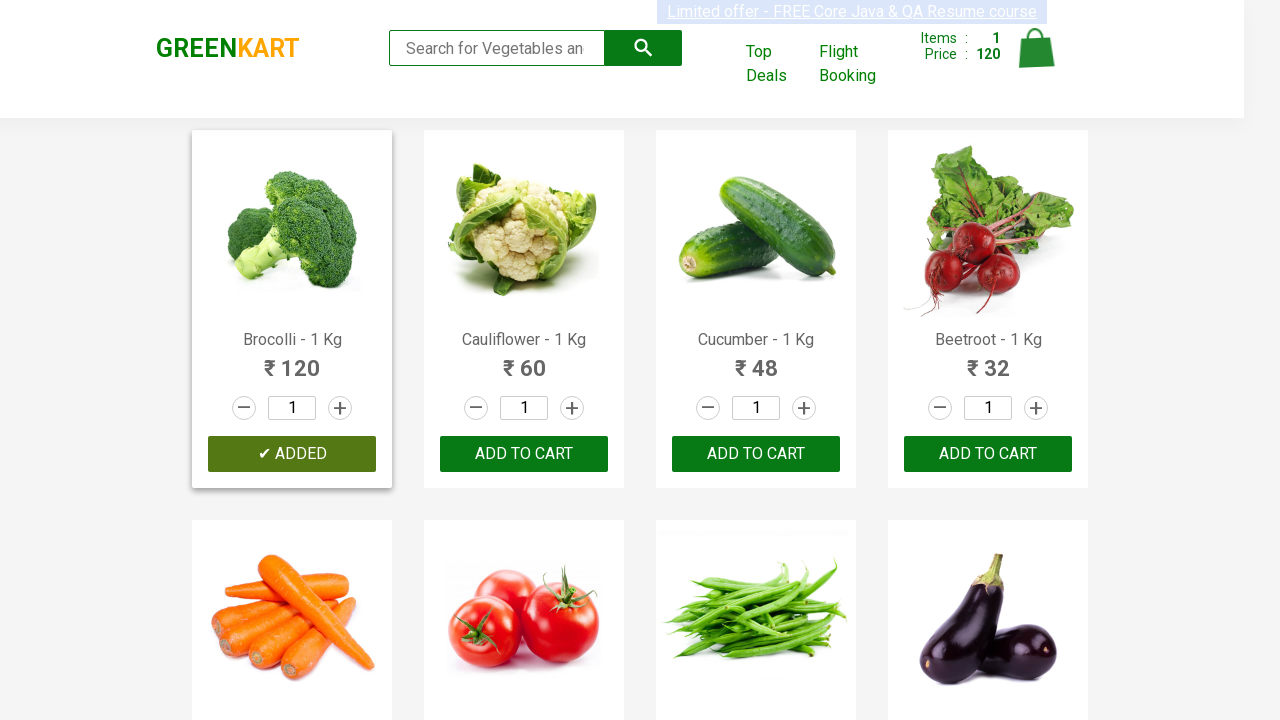

Added Cucumber to cart (item 2/4) at (756, 454) on .product-action button >> nth=2
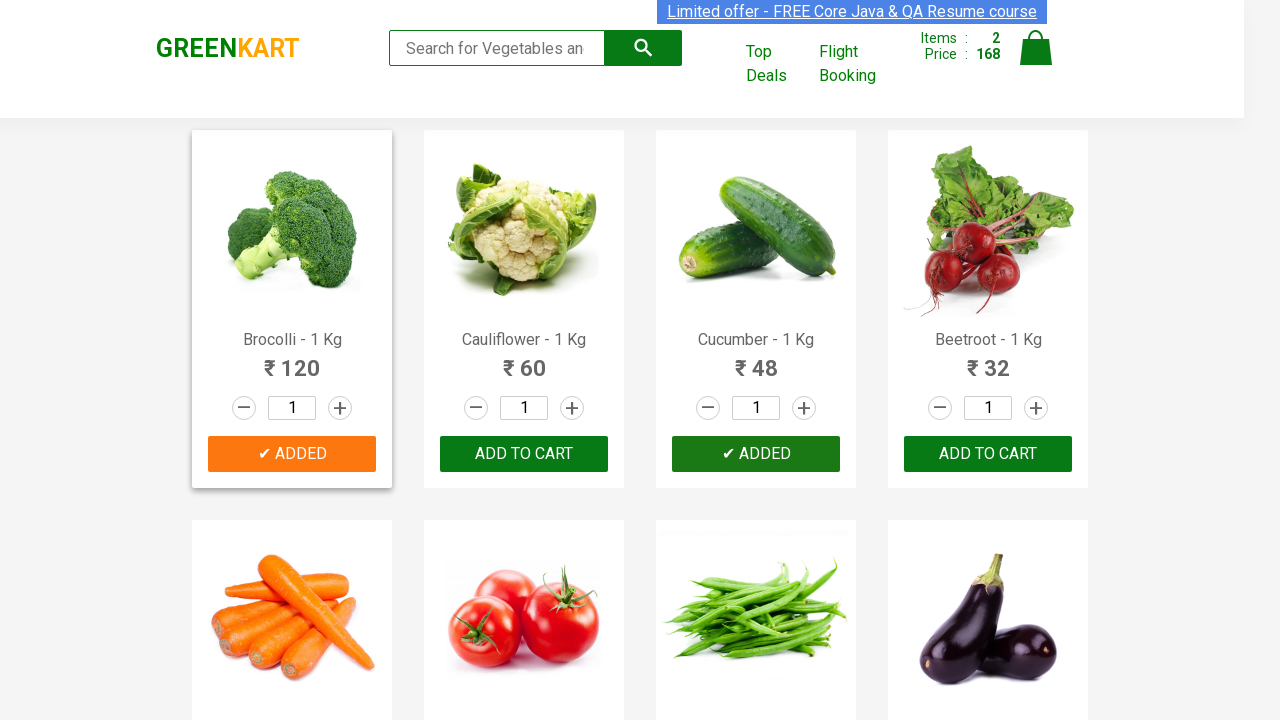

Added Beetroot to cart (item 3/4) at (988, 454) on .product-action button >> nth=3
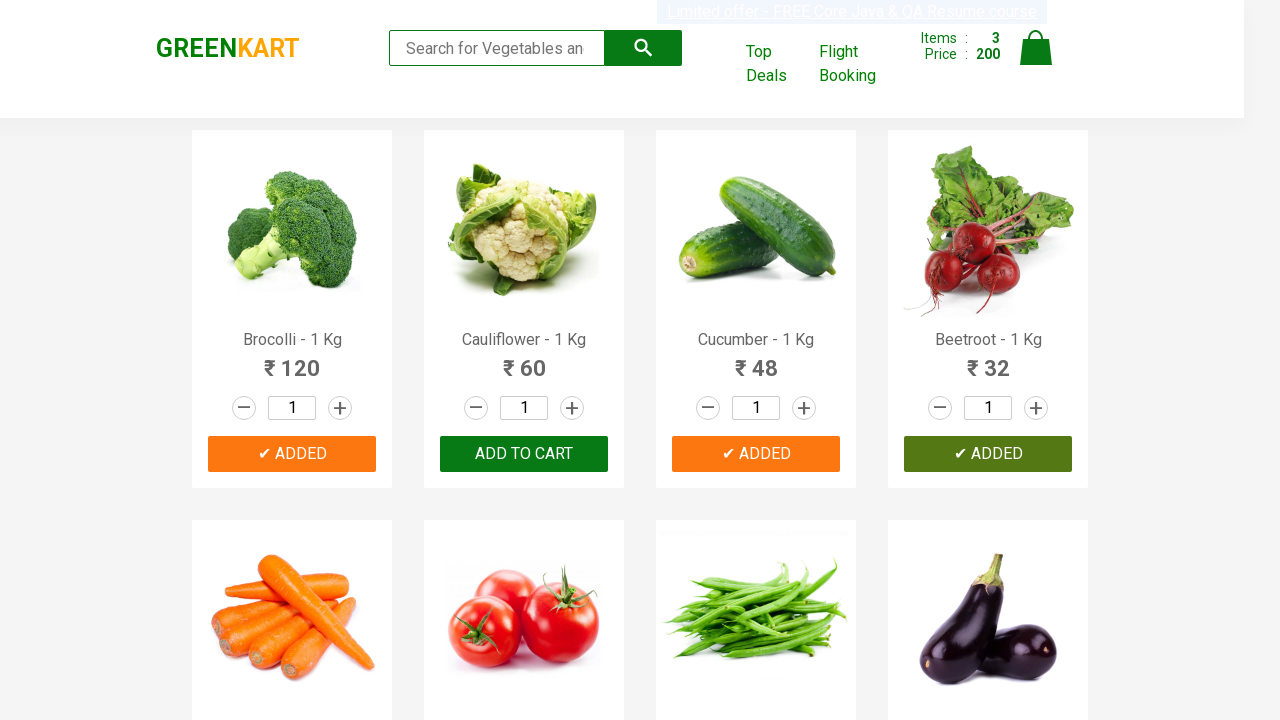

Added Carrot to cart (item 4/4) at (292, 360) on .product-action button >> nth=4
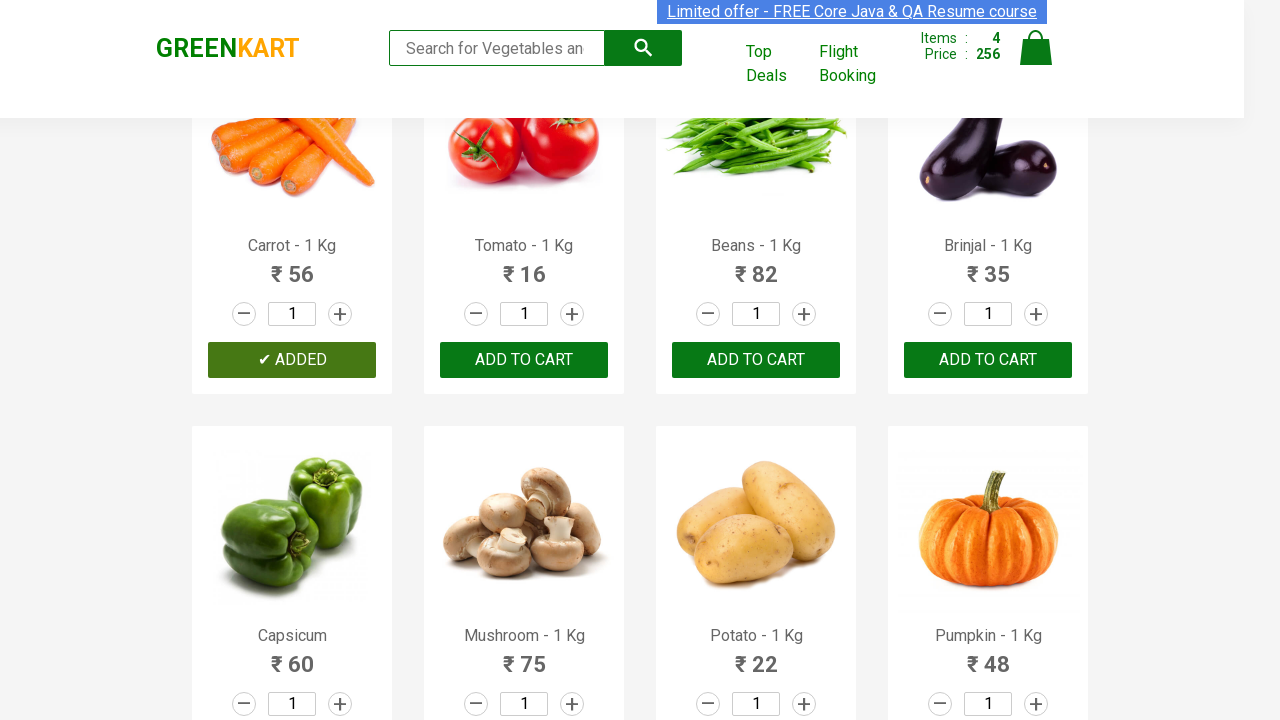

Clicked on cart icon to view cart at (1036, 48) on .cart-icon img
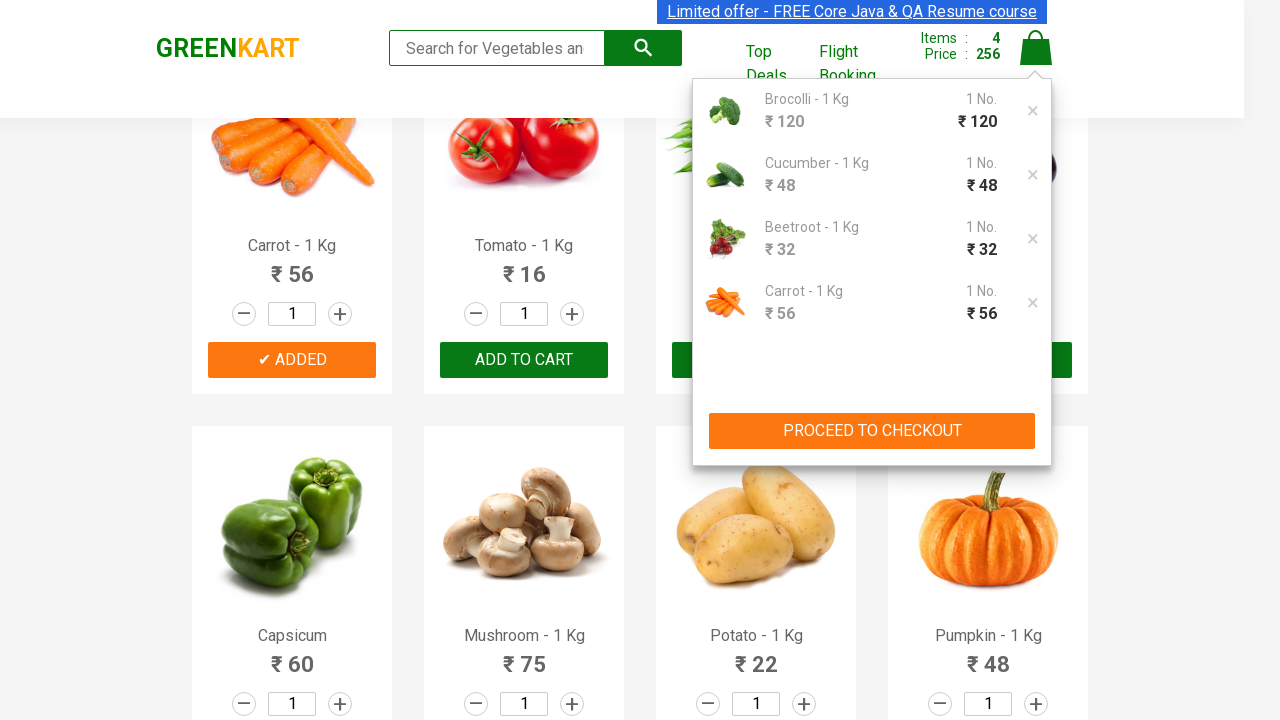

Clicked proceed to checkout button at (872, 431) on .action-block button
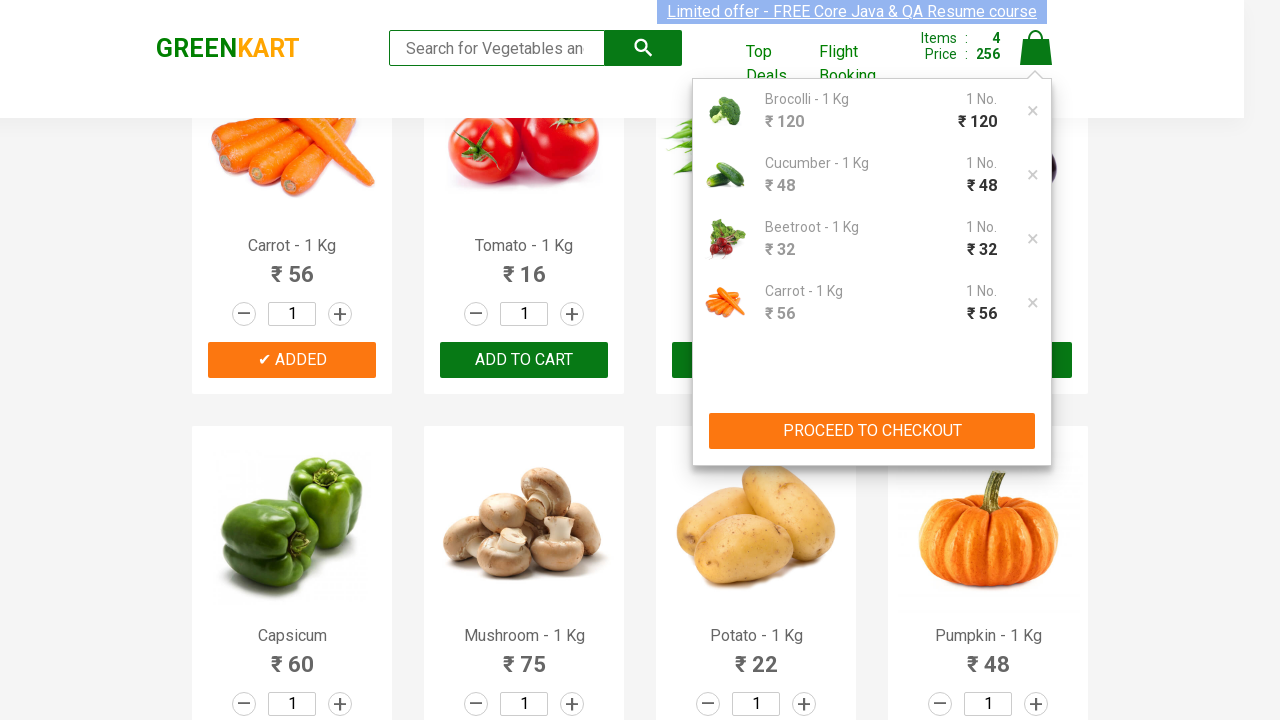

Waited for promo code input field to become visible
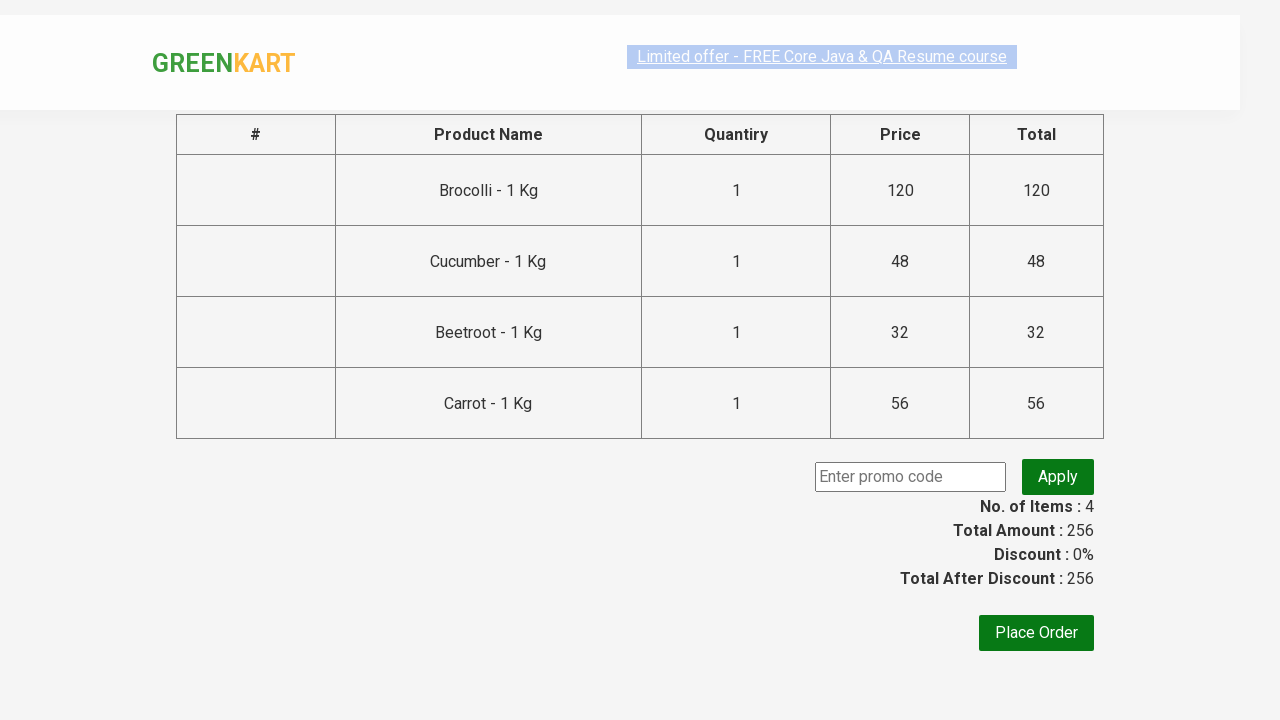

Entered promo code 'rahulshettyacademy' on .promoCode
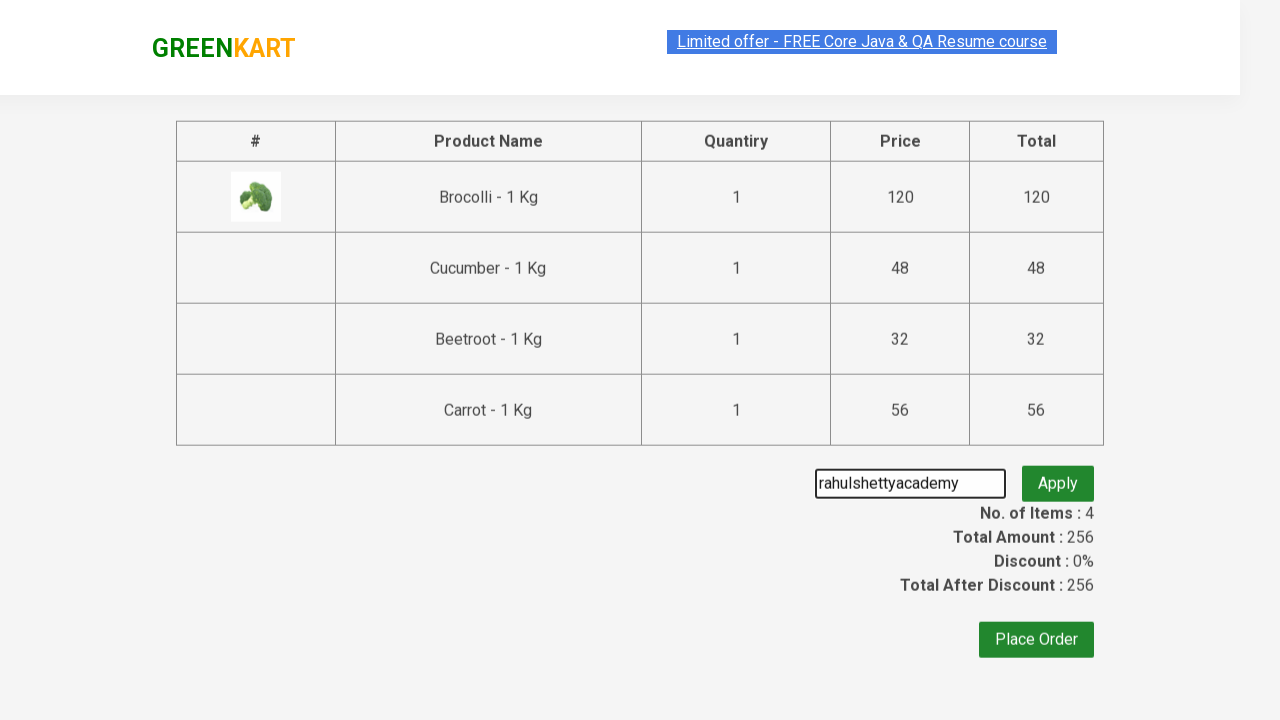

Clicked apply promo code button at (1058, 477) on .promoBtn
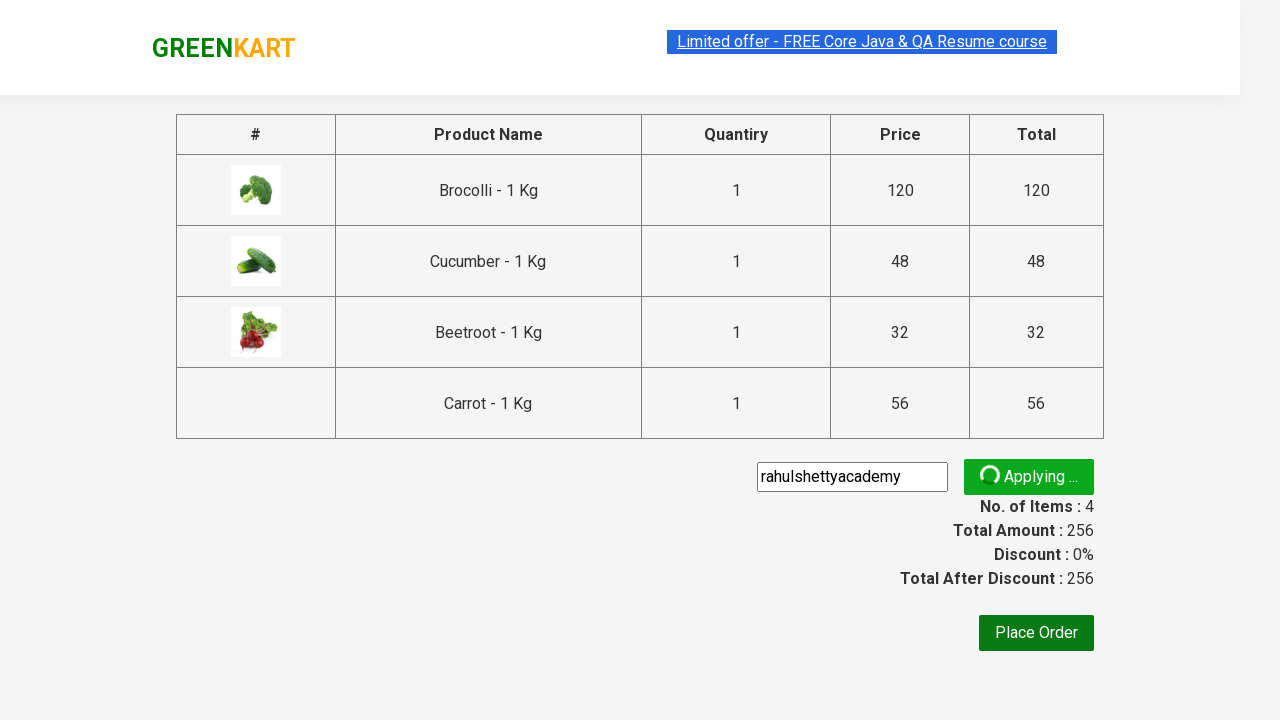

Promo code discount applied successfully
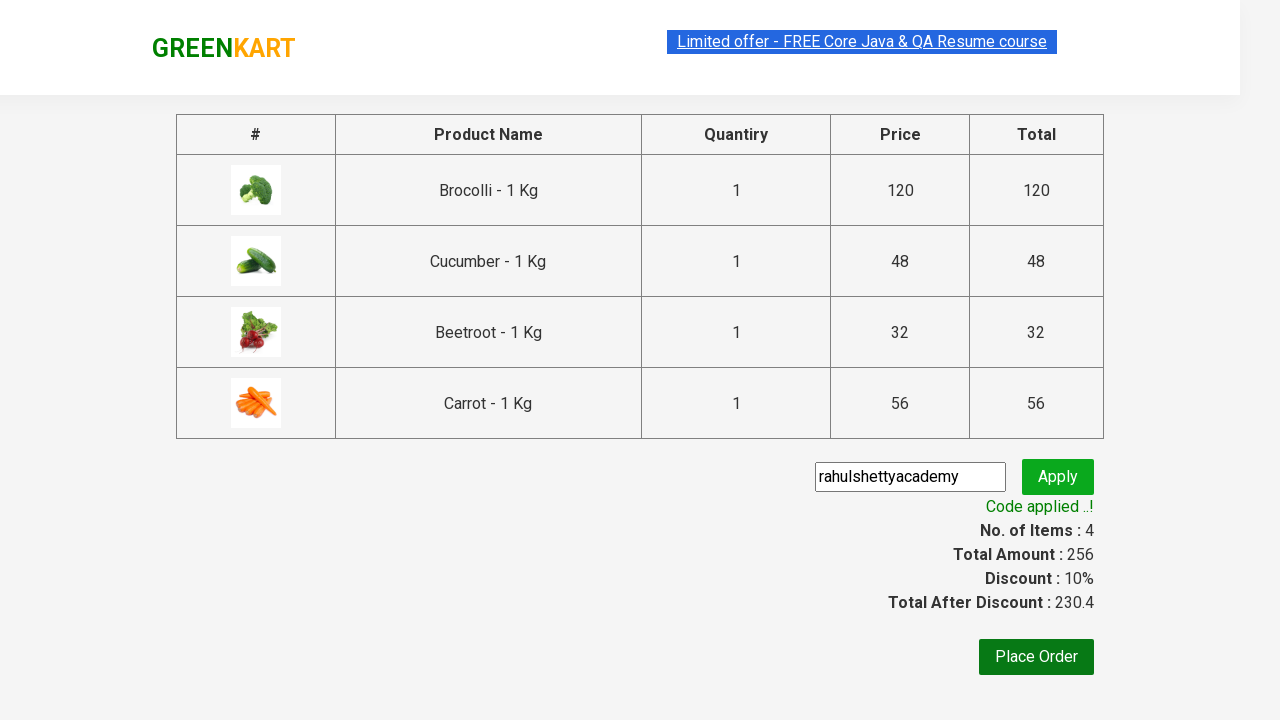

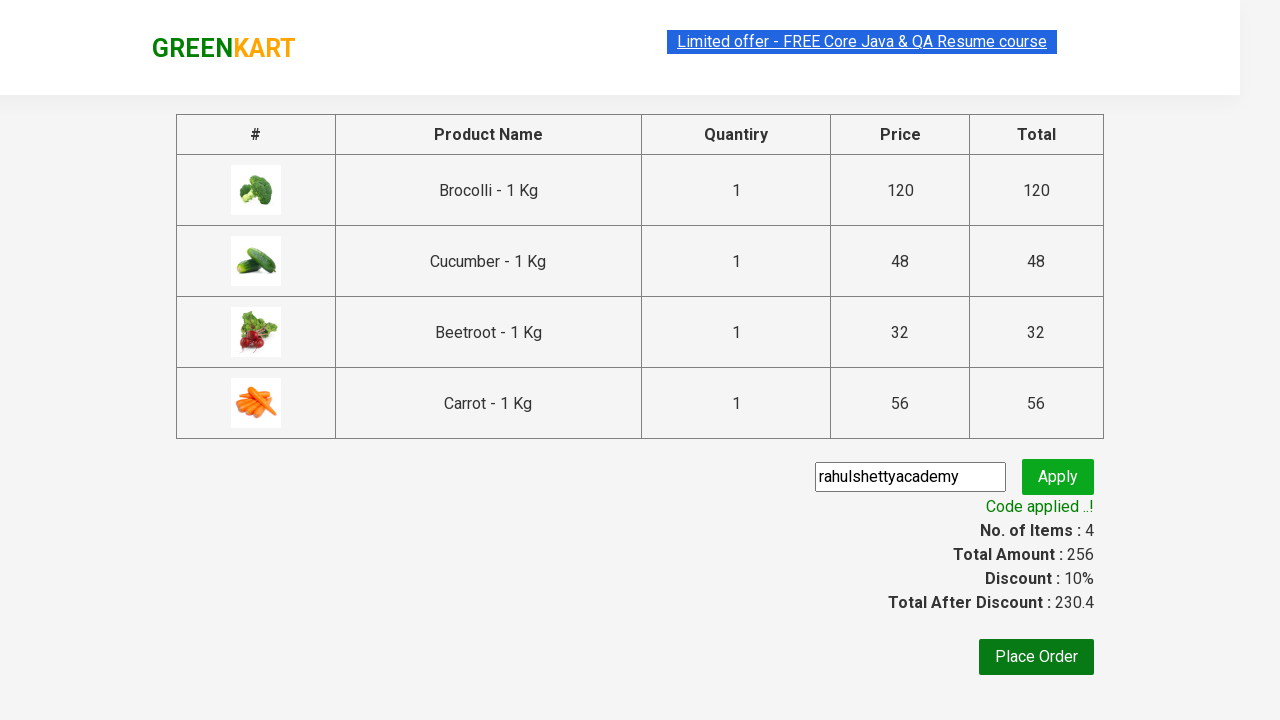